Tests checkbox functionality by checking both checkboxes if they are not already selected

Starting URL: https://the-internet.herokuapp.com/checkboxes

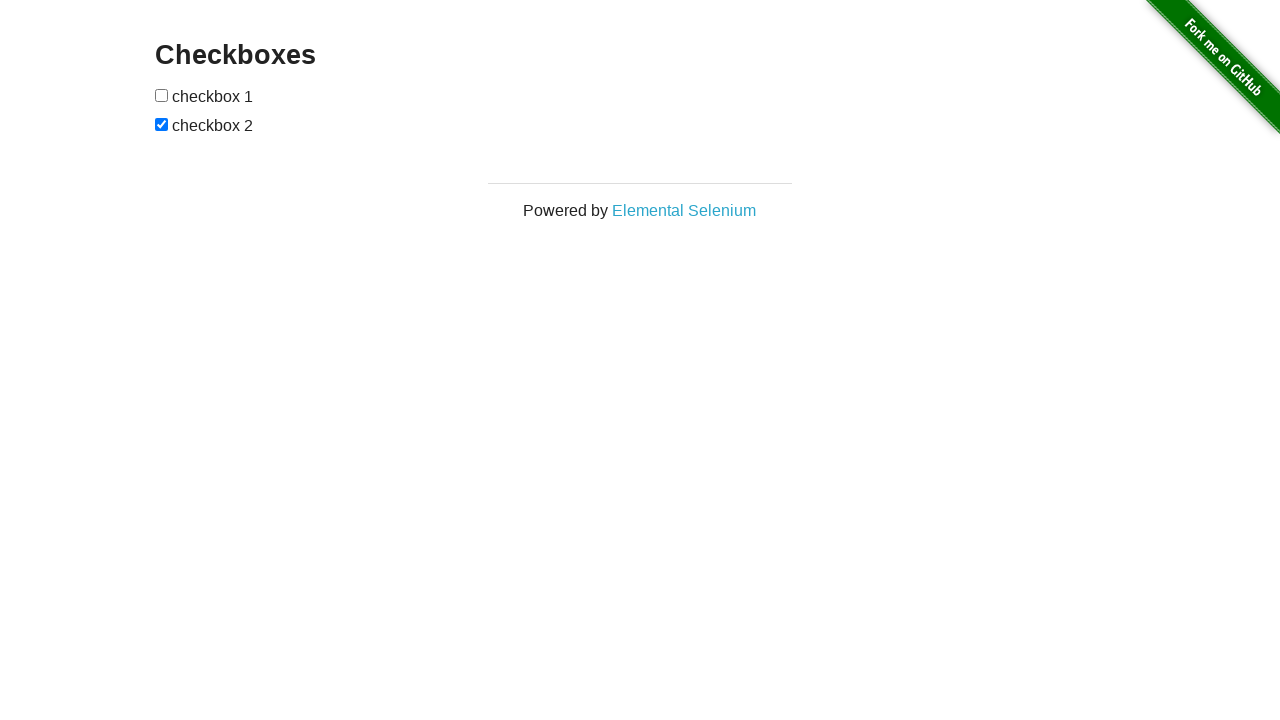

Located first checkbox element
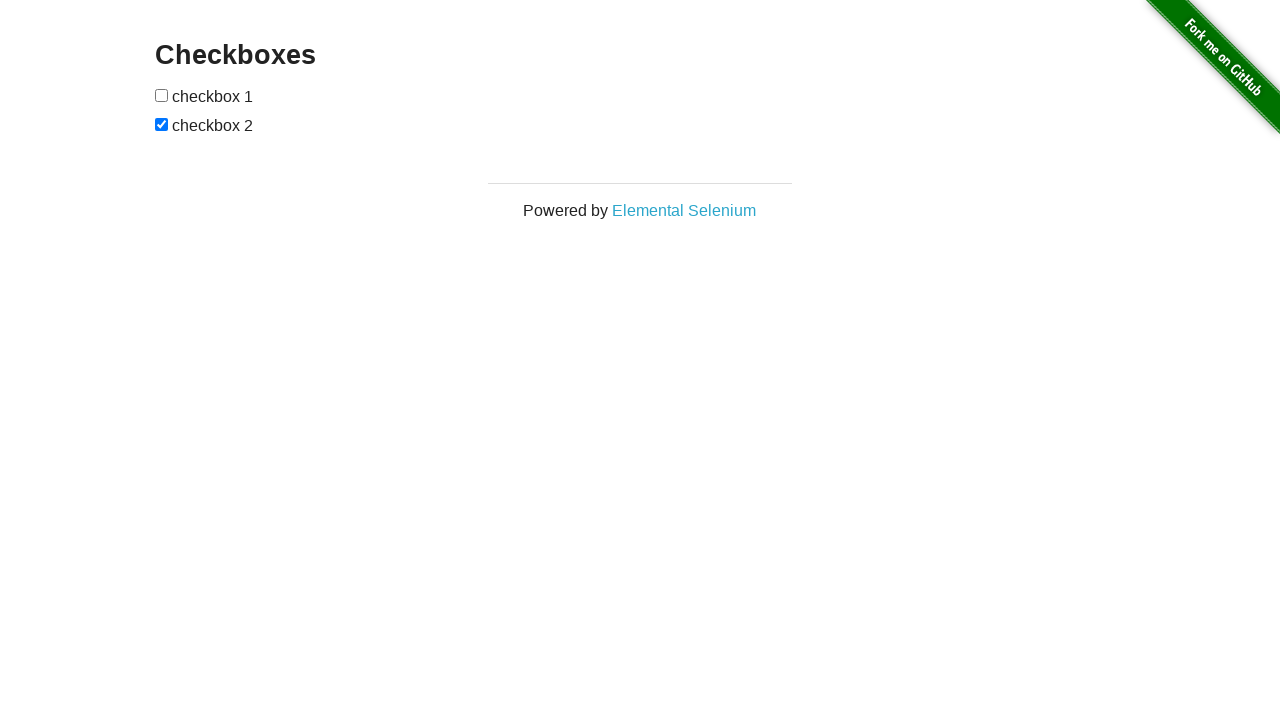

Located second checkbox element
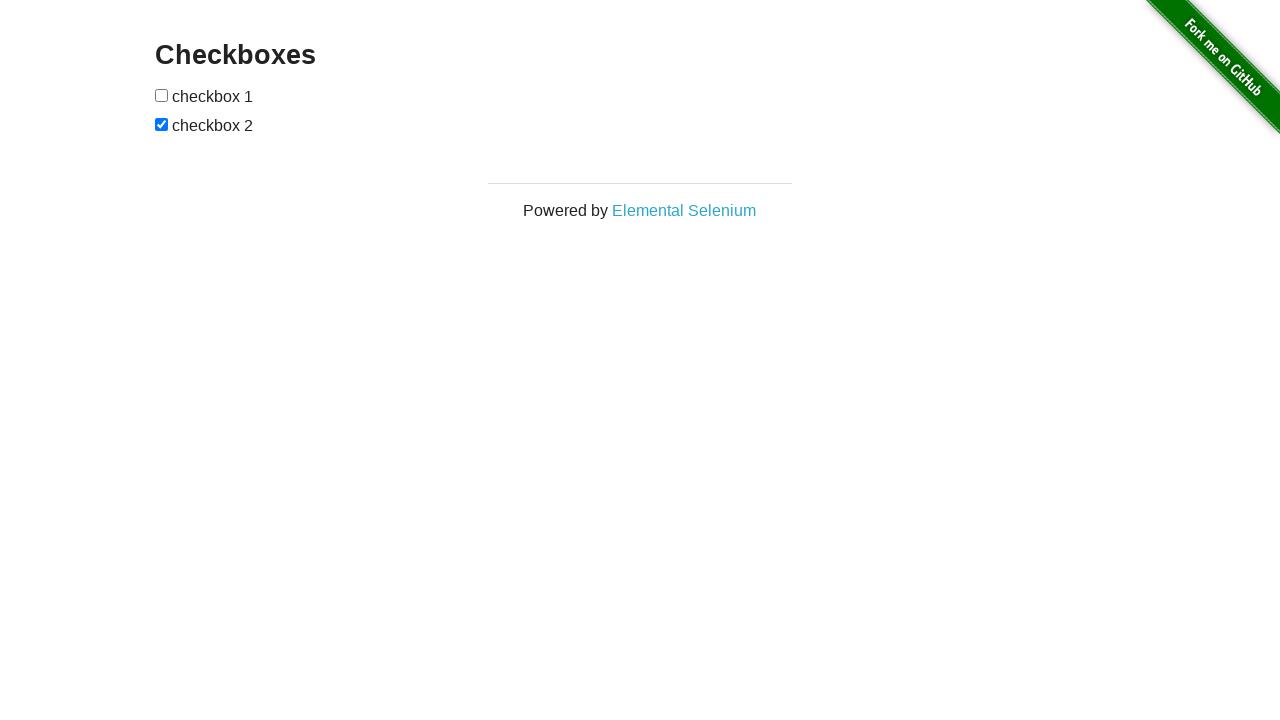

Checked first checkbox status
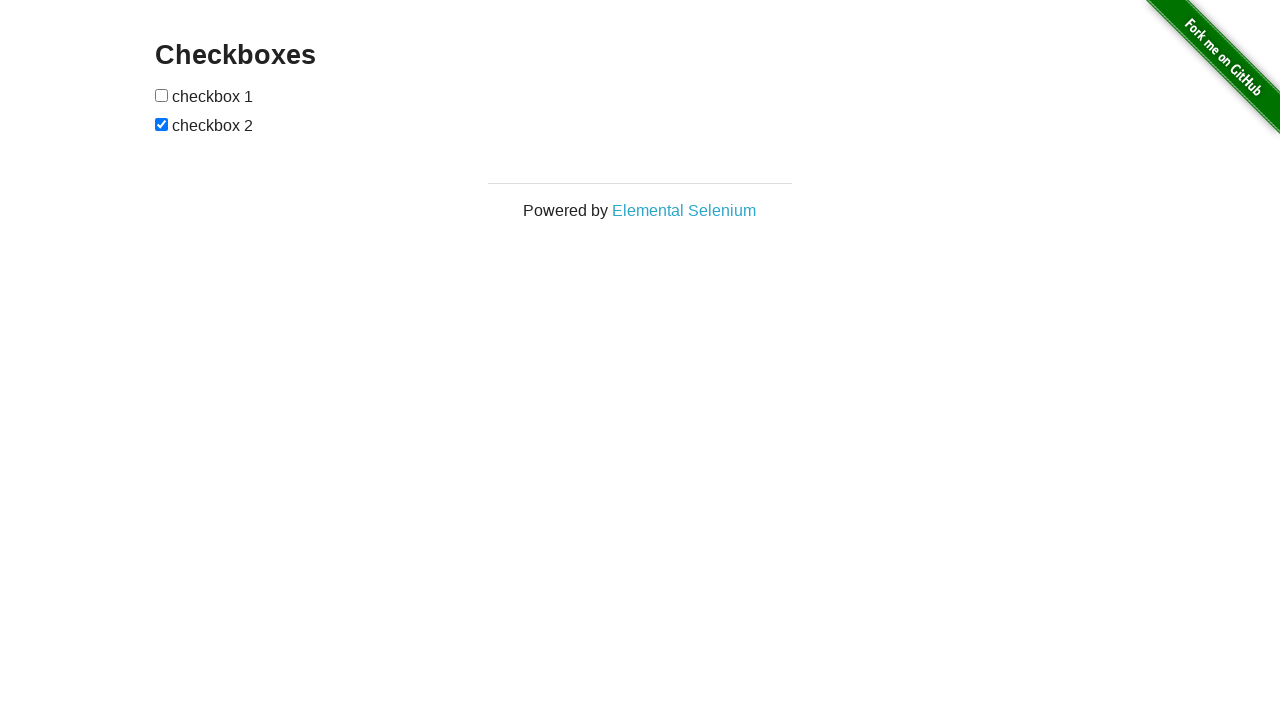

Clicked first checkbox to select it at (162, 95) on (//input[@type='checkbox'])[1]
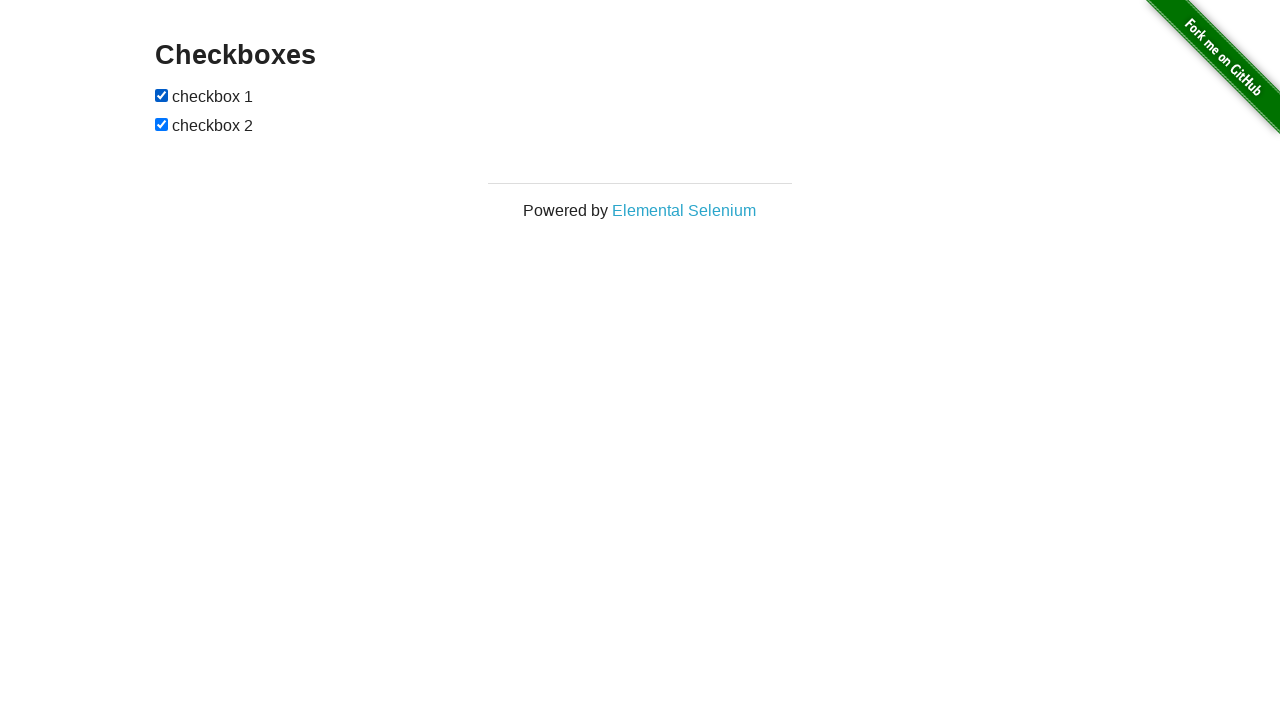

Second checkbox was already checked
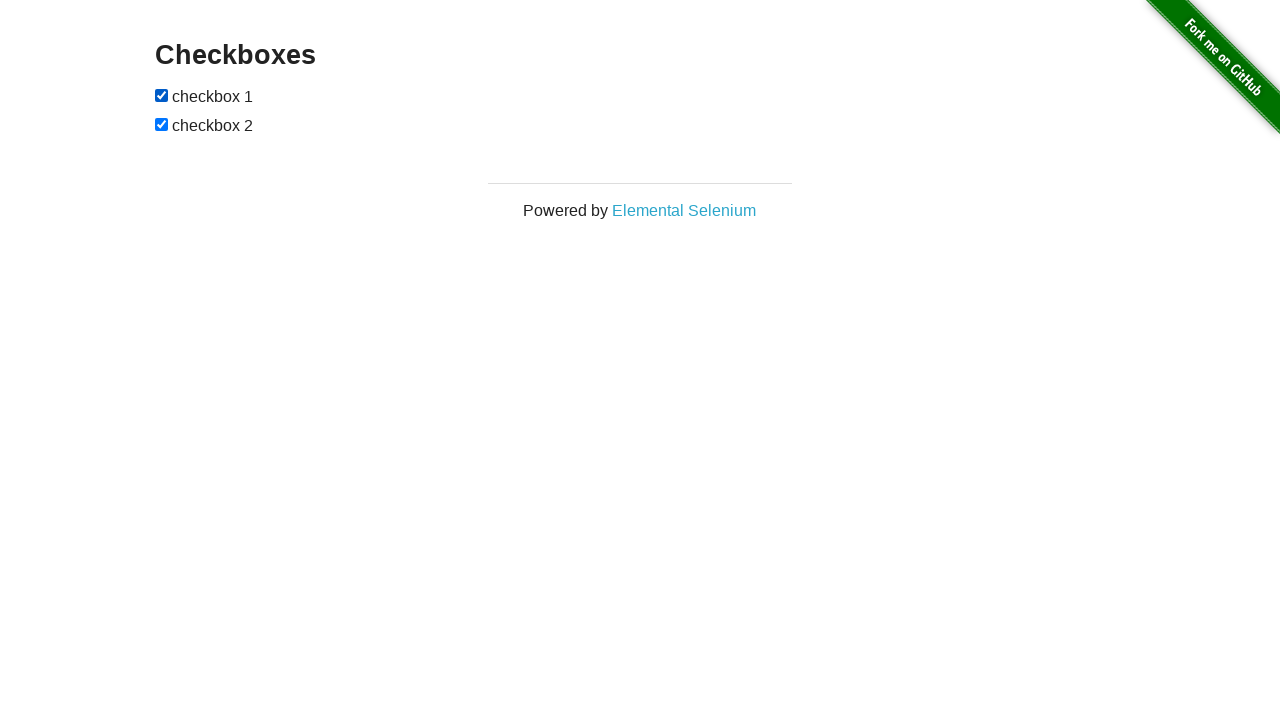

Verified first checkbox is checked
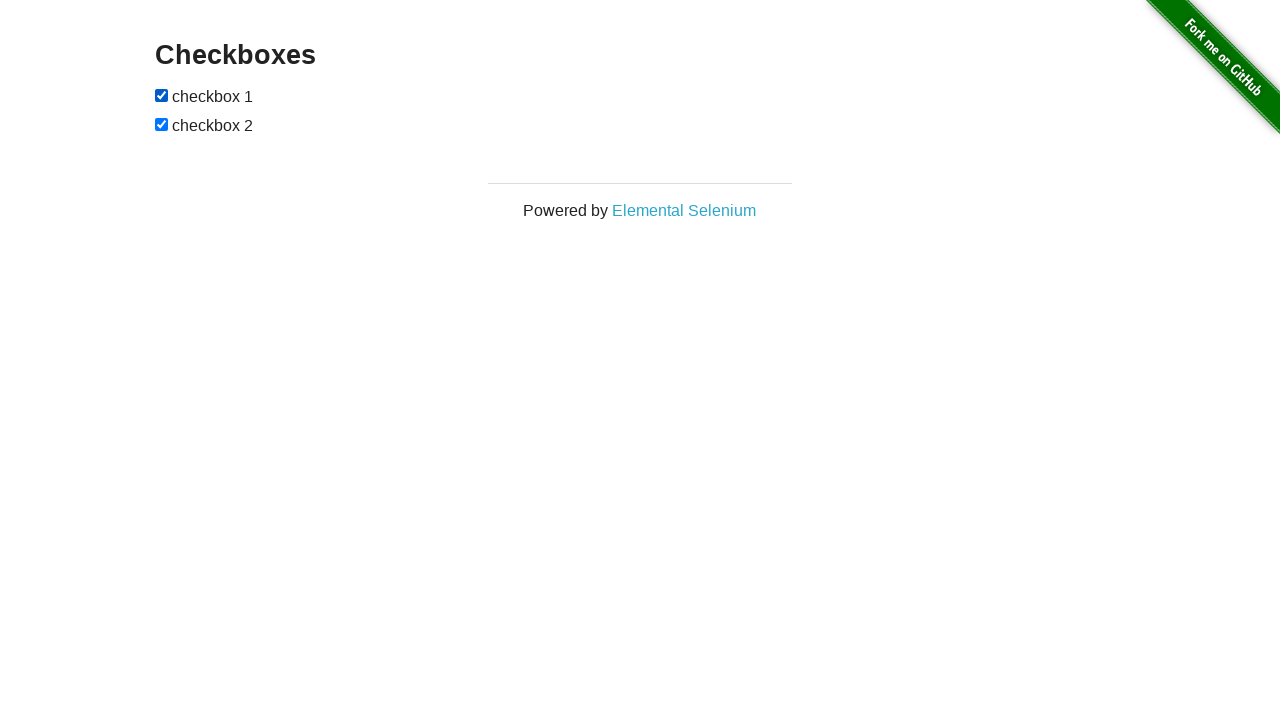

Verified second checkbox is checked
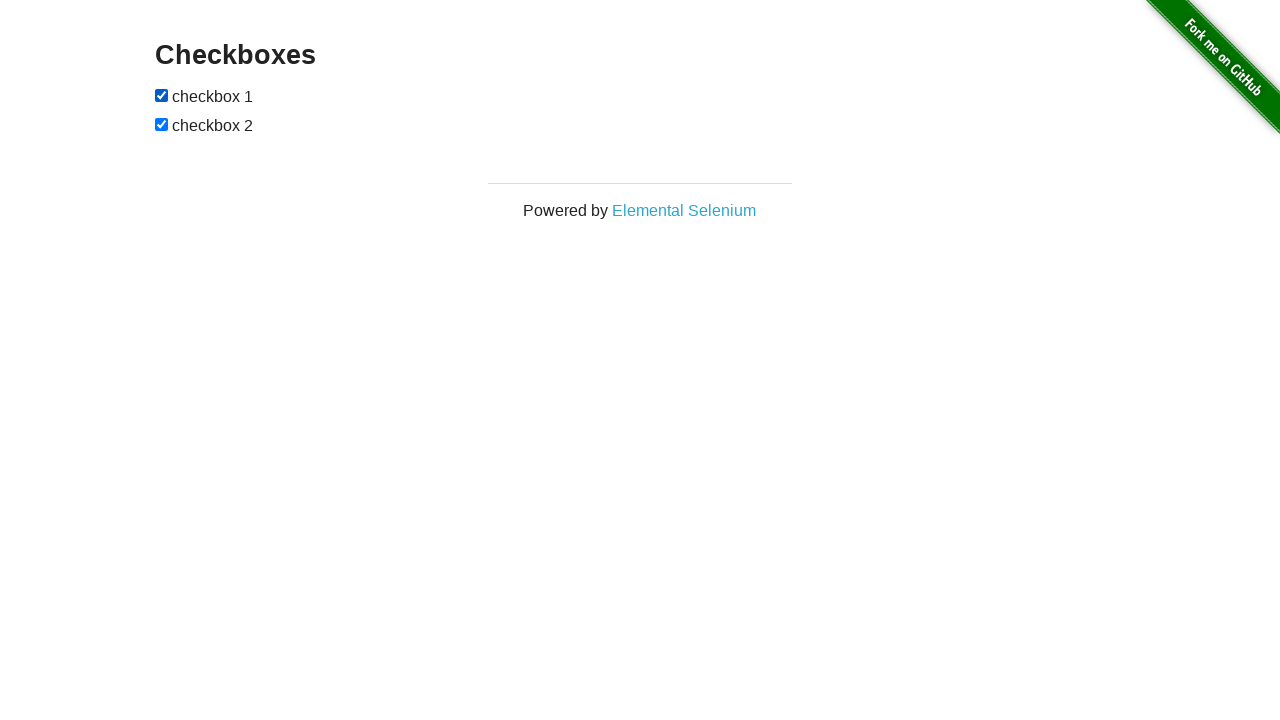

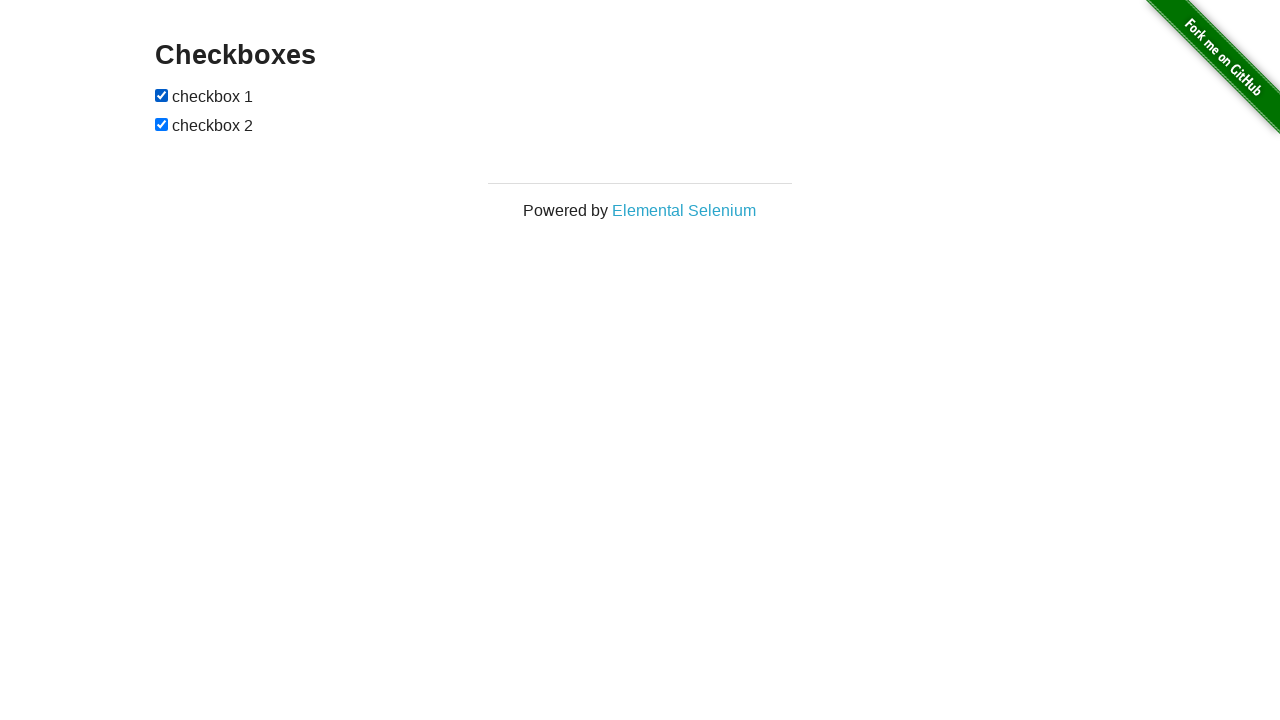